Automates filling and submitting a Google Form by selecting radio buttons based on weighted random data and submitting the form

Starting URL: https://forms.gle/b9SvcgtfmzMwA4o76

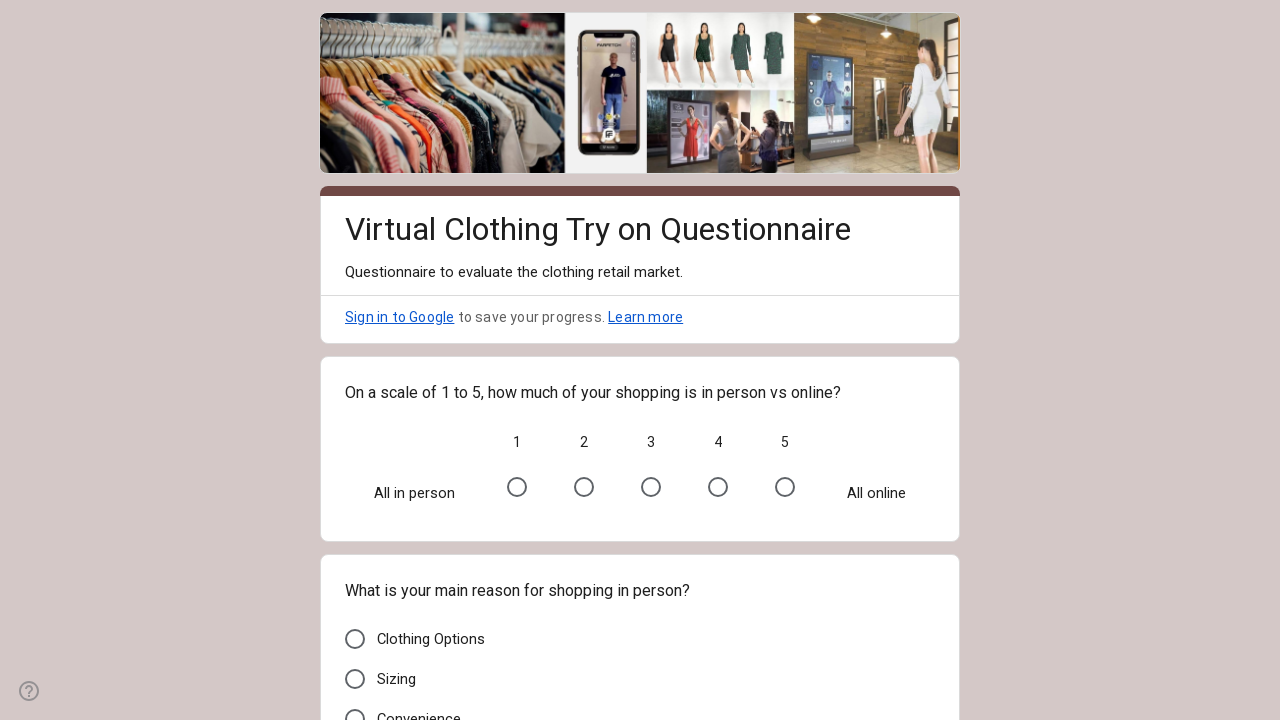

Waited for form to load - radio button containers visible
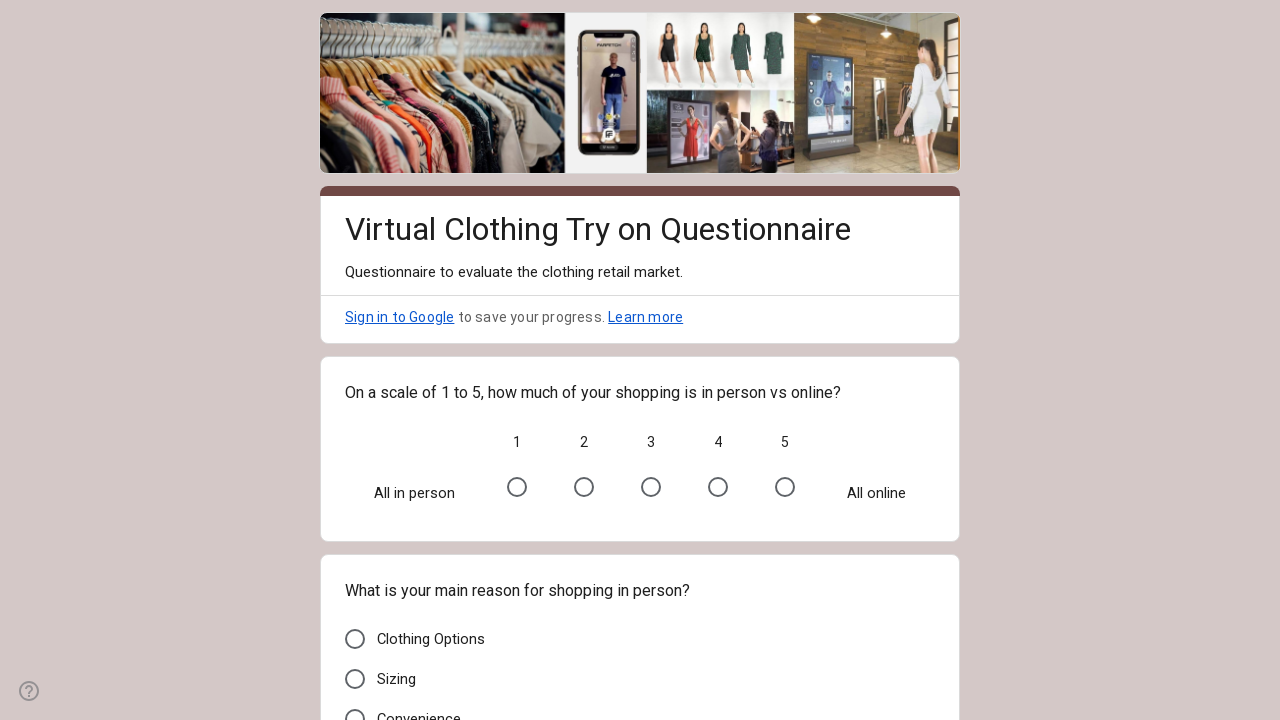

Retrieved all radio button groups (column options)
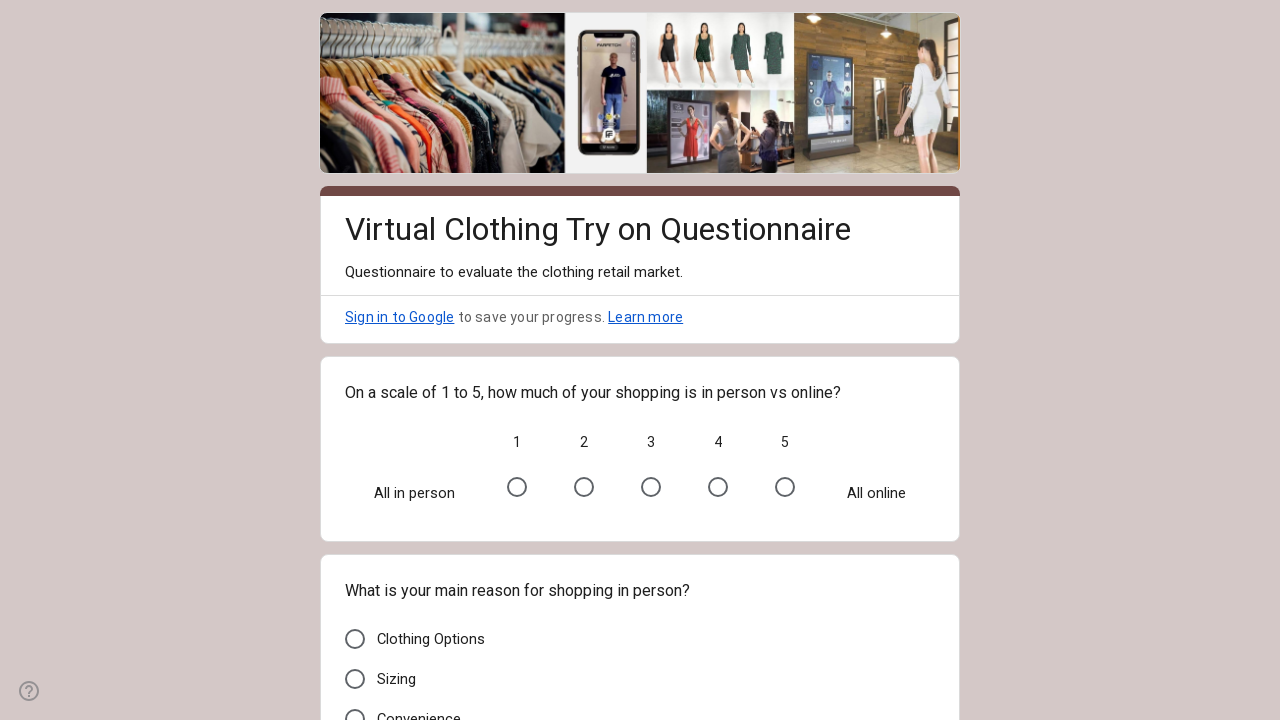

Retrieved all row radio buttons
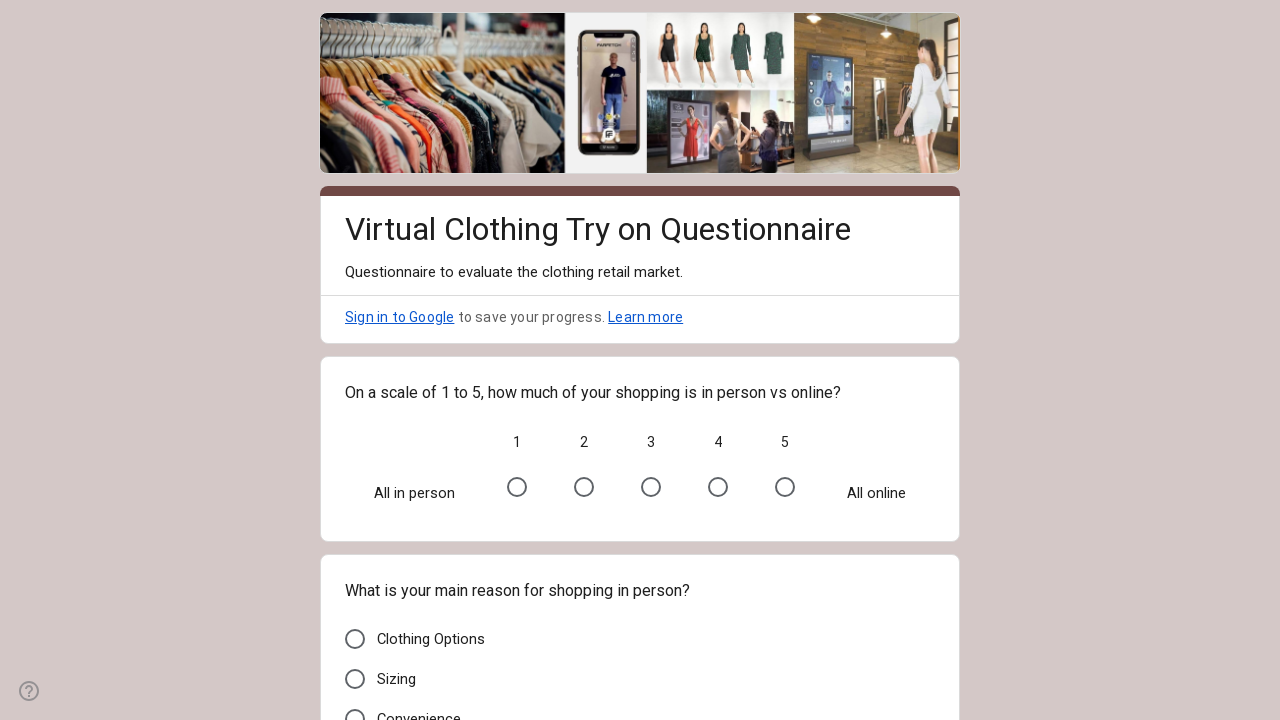

Selected row radio button at index 2
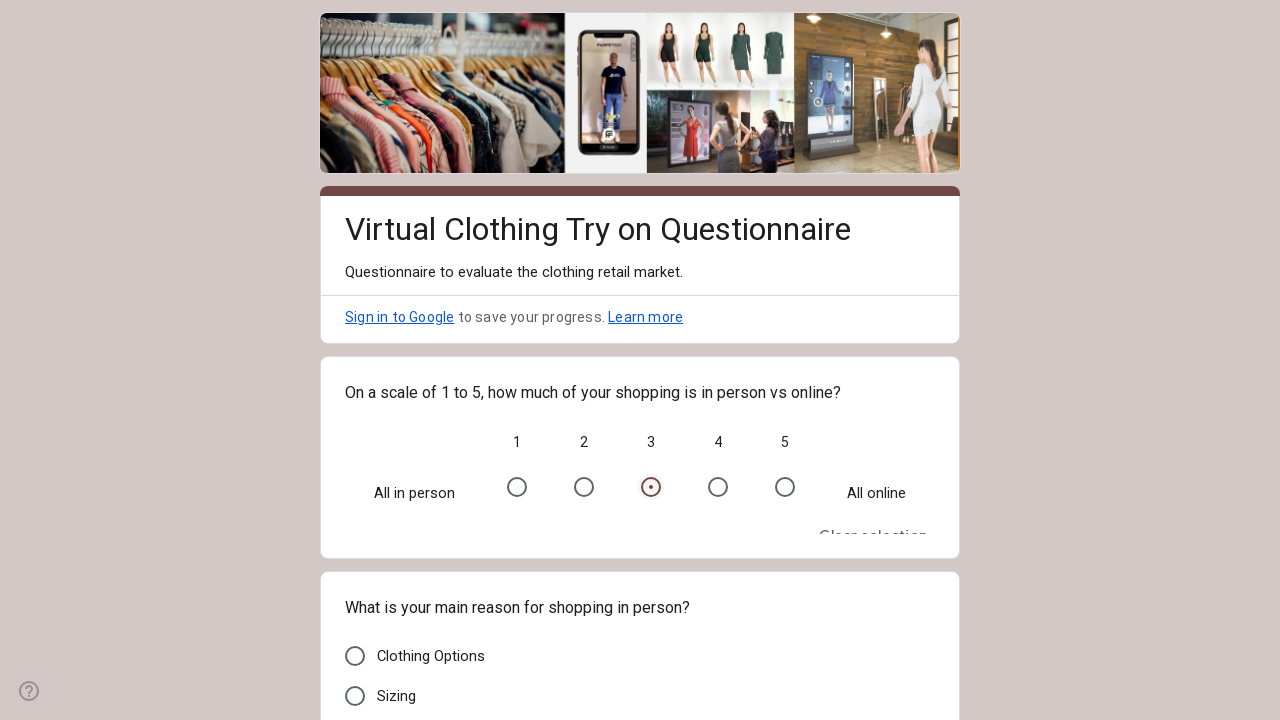

Selected row radio button at index 7
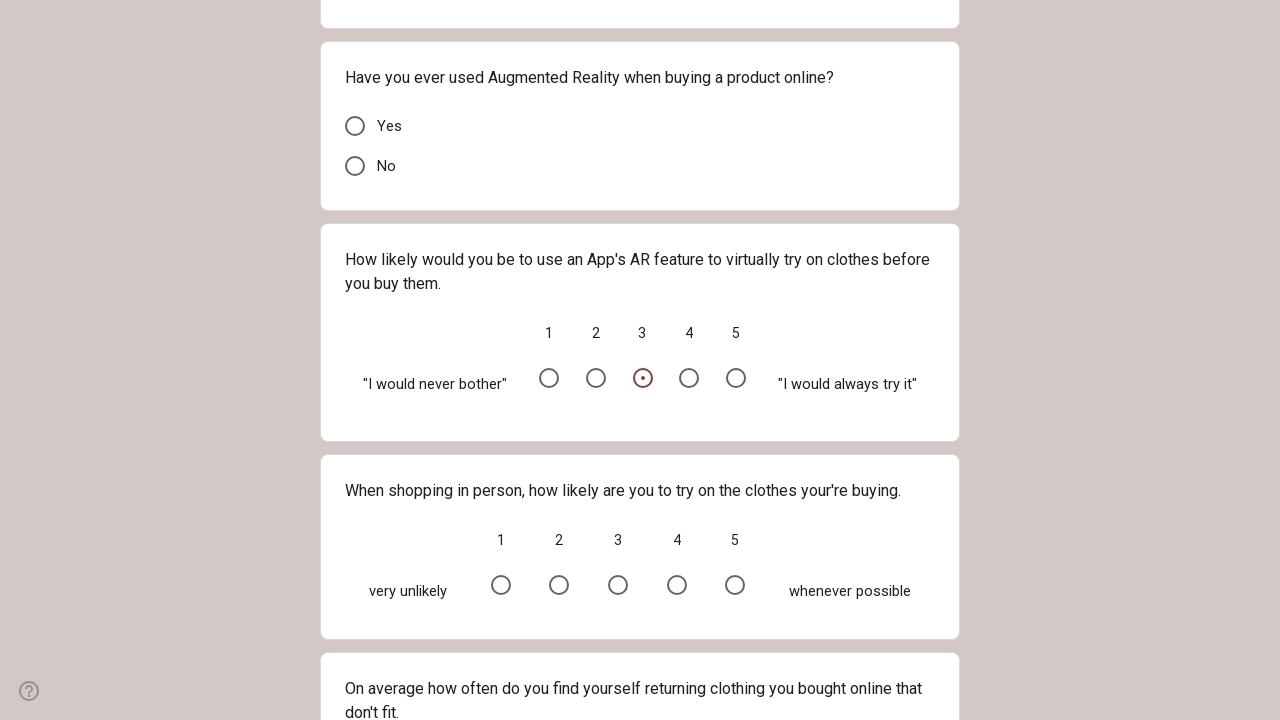

Selected row radio button at index 13
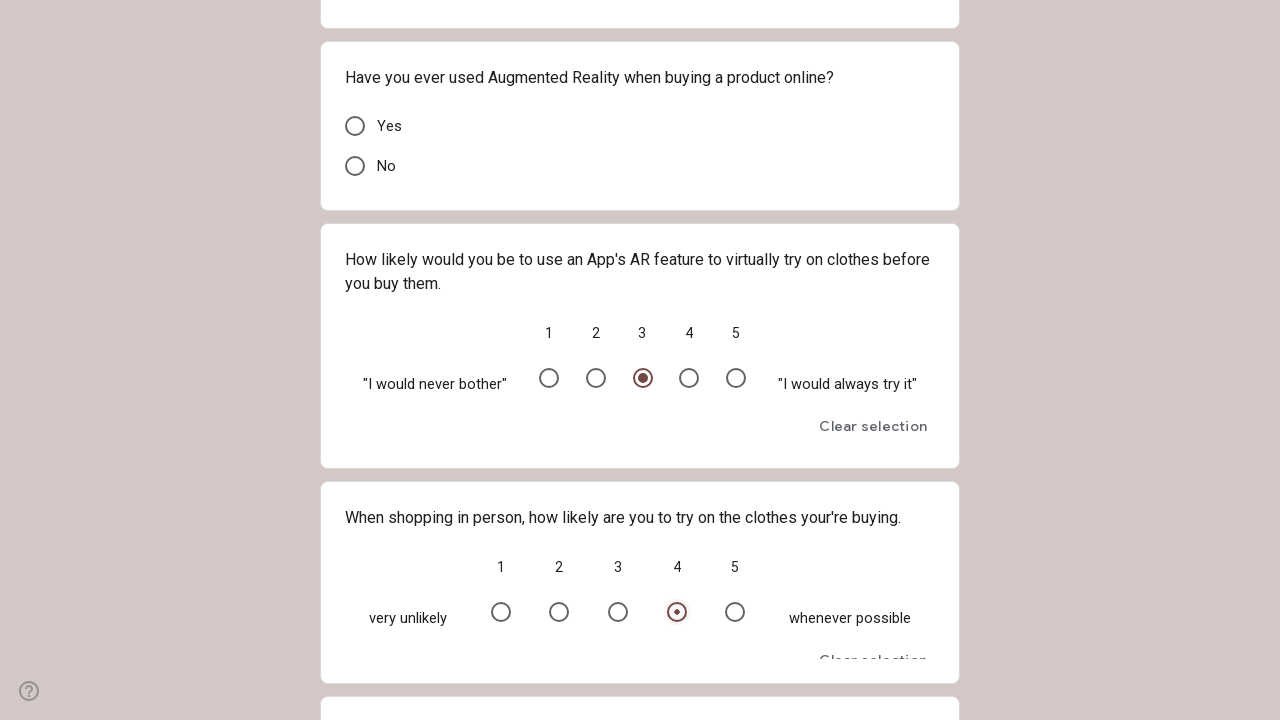

Selected row radio button at index 16
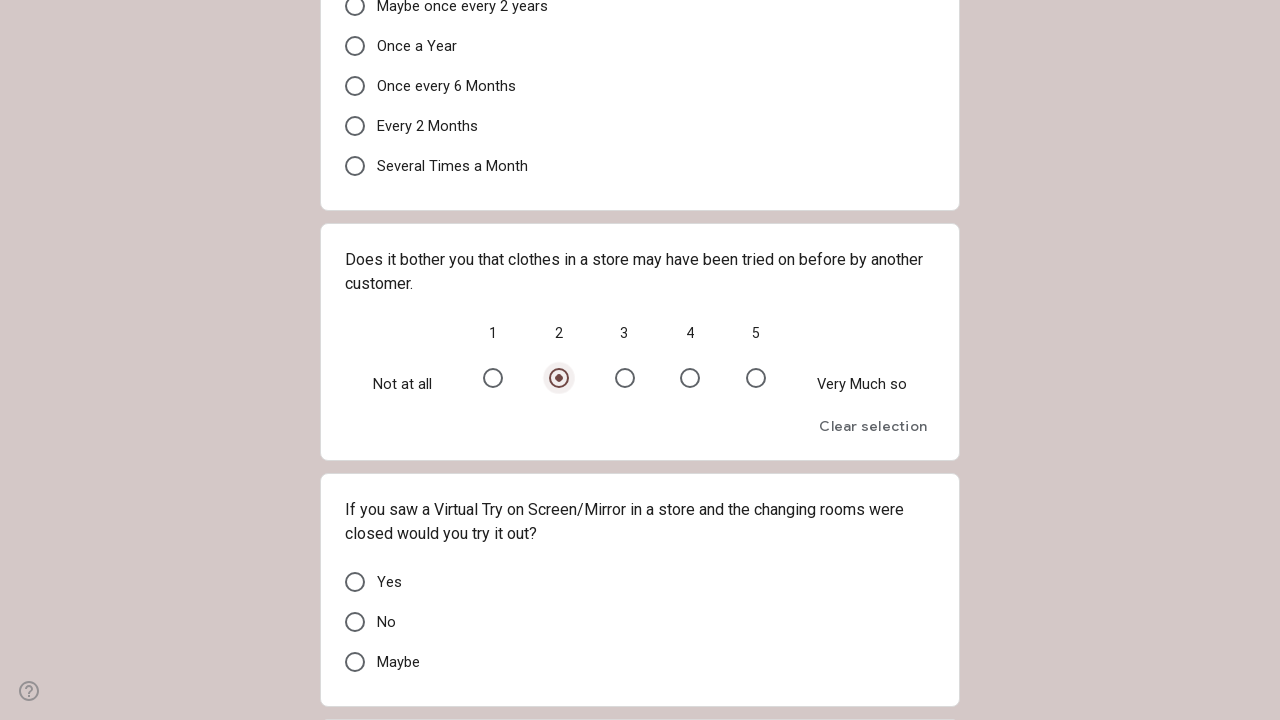

Selected row radio button at index 23
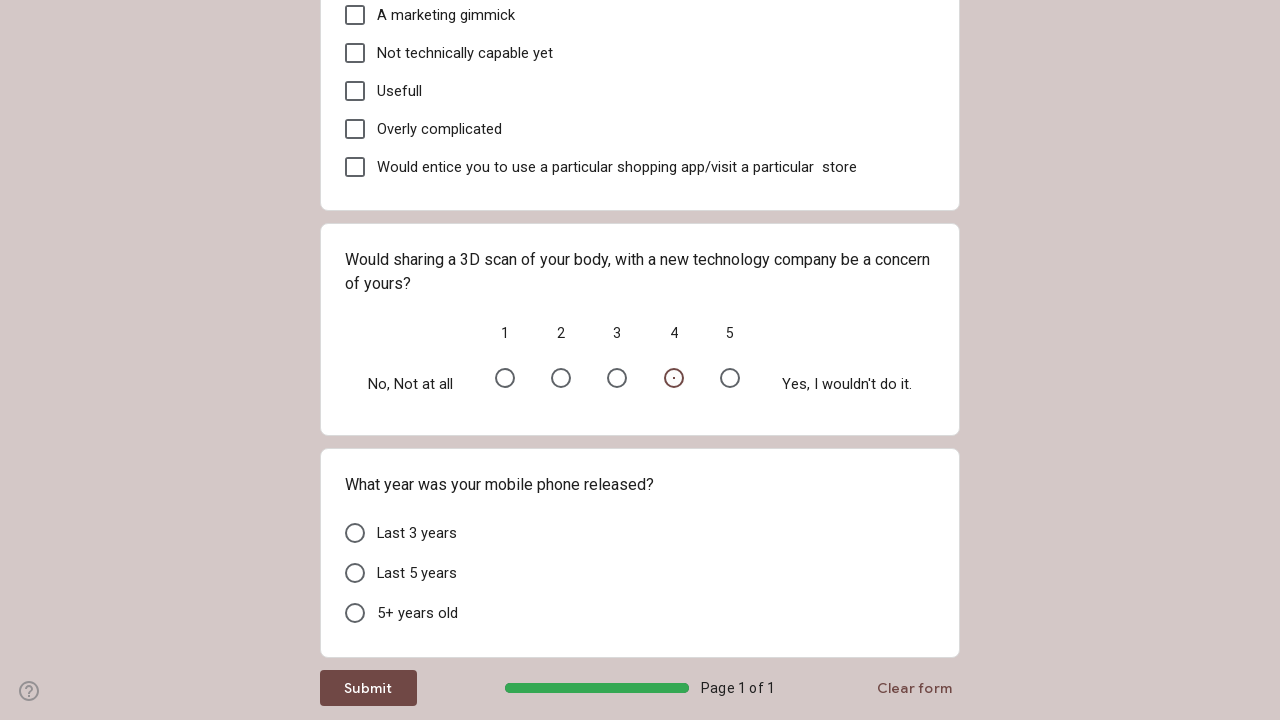

Selected column radio button at index 1
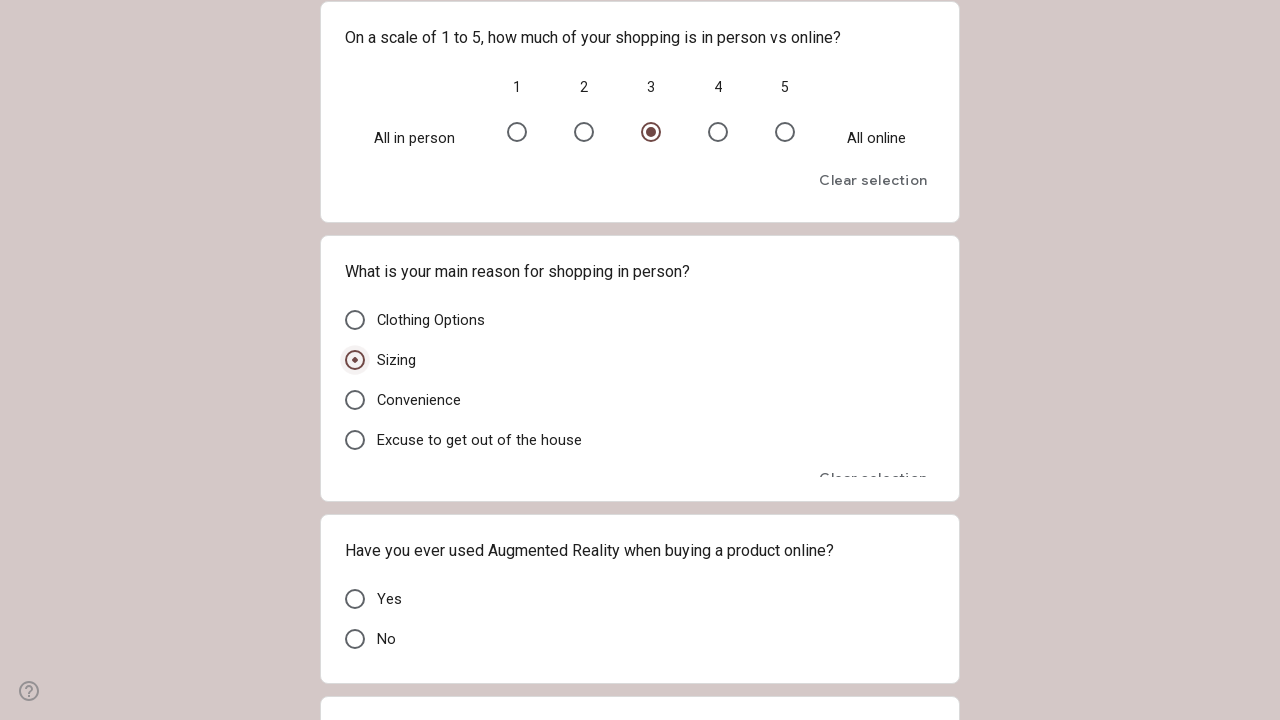

Selected column radio button at index 4
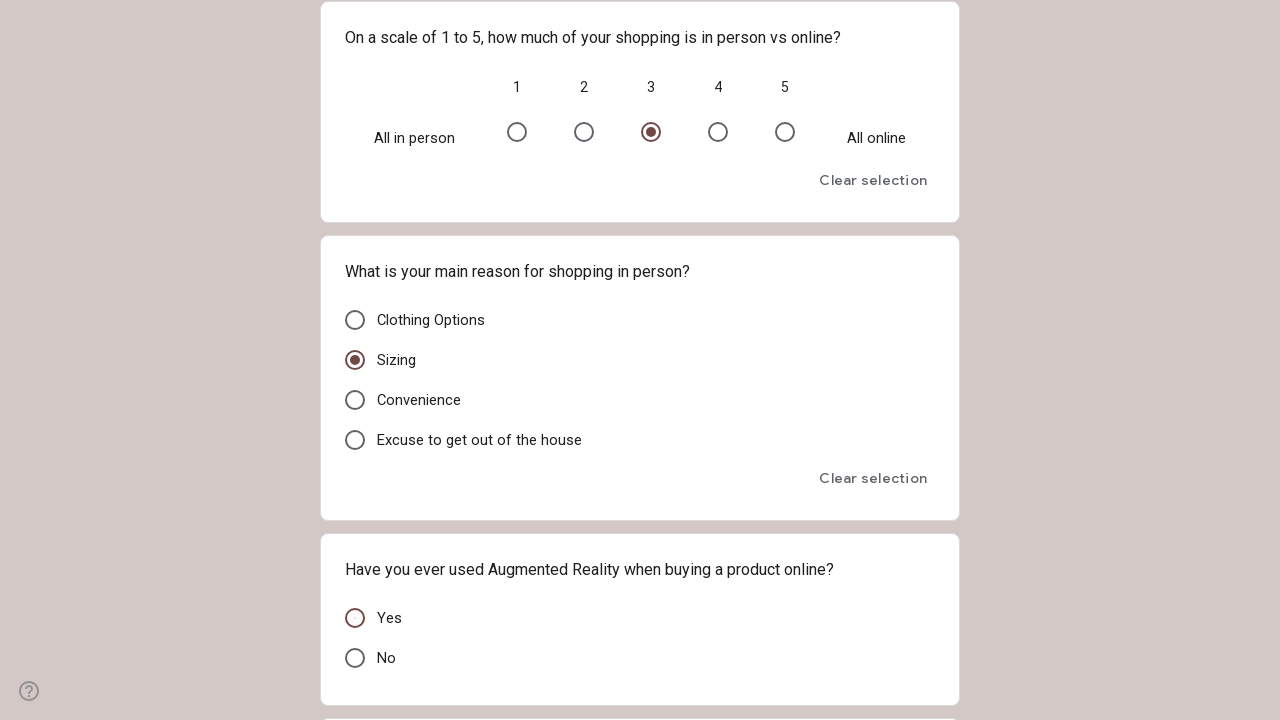

Selected column radio button at index 8
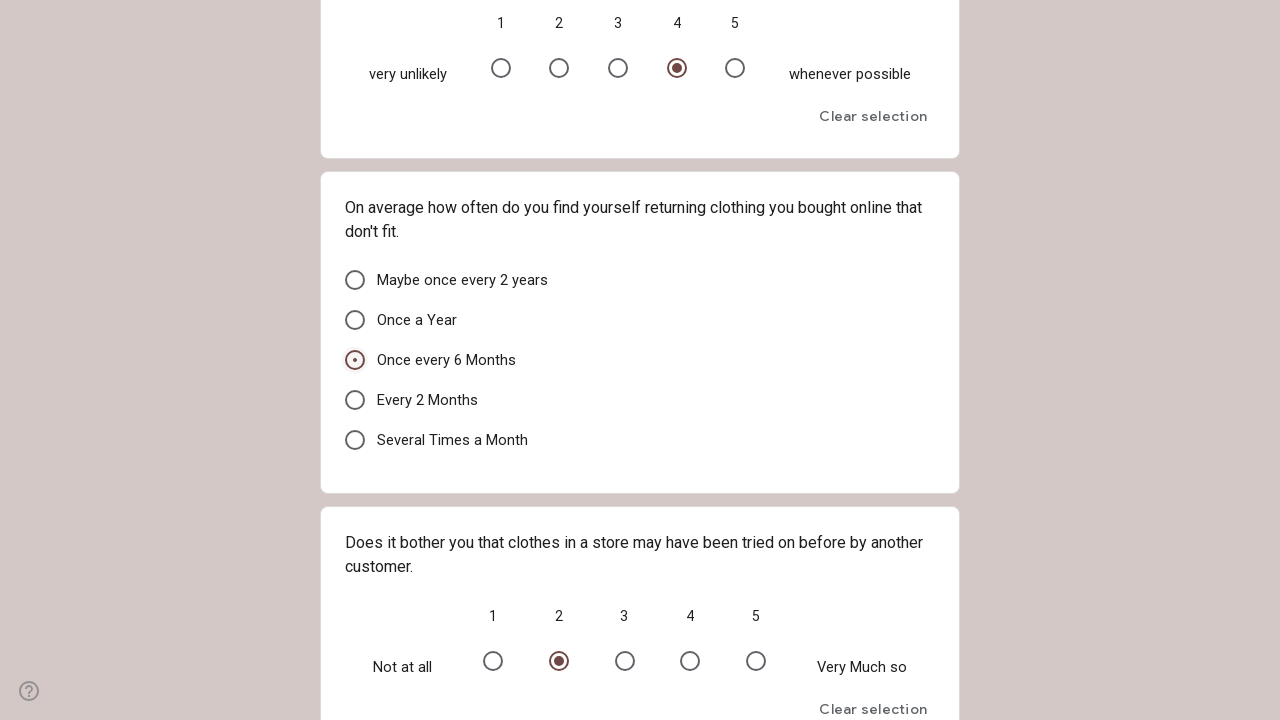

Selected column radio button at index 11
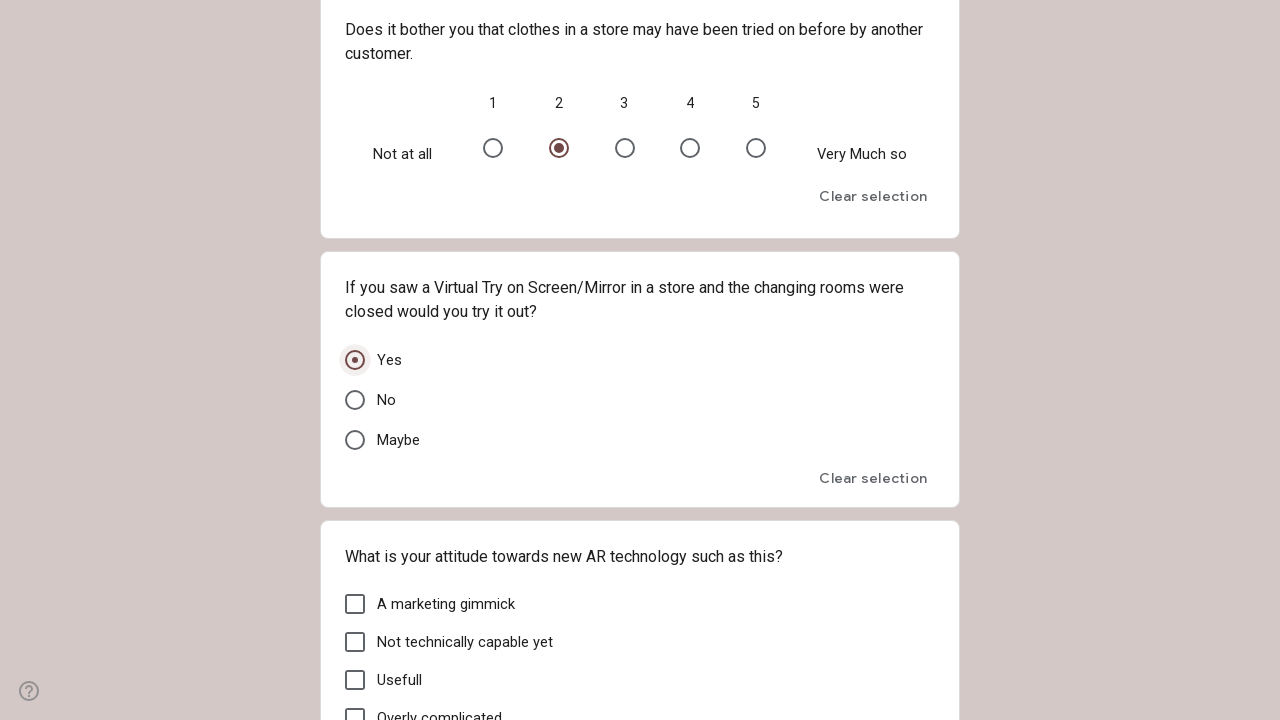

Selected column radio button at index 15
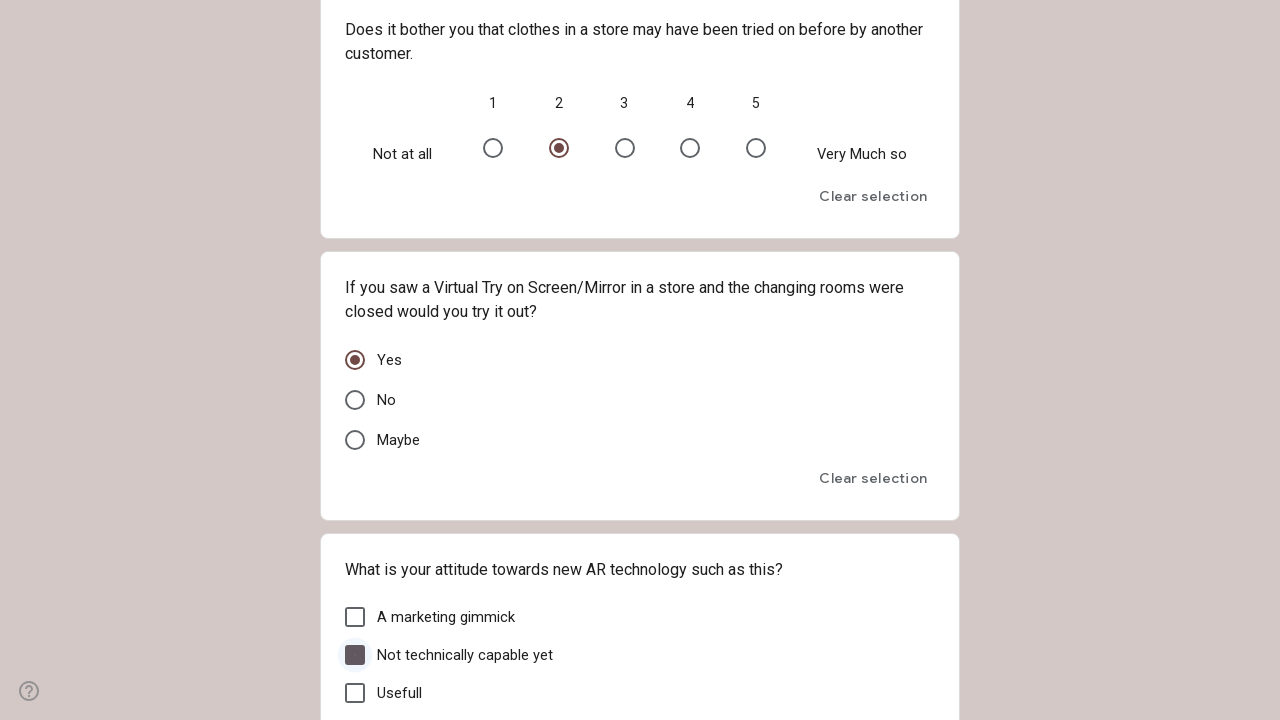

Selected column radio button at index 16
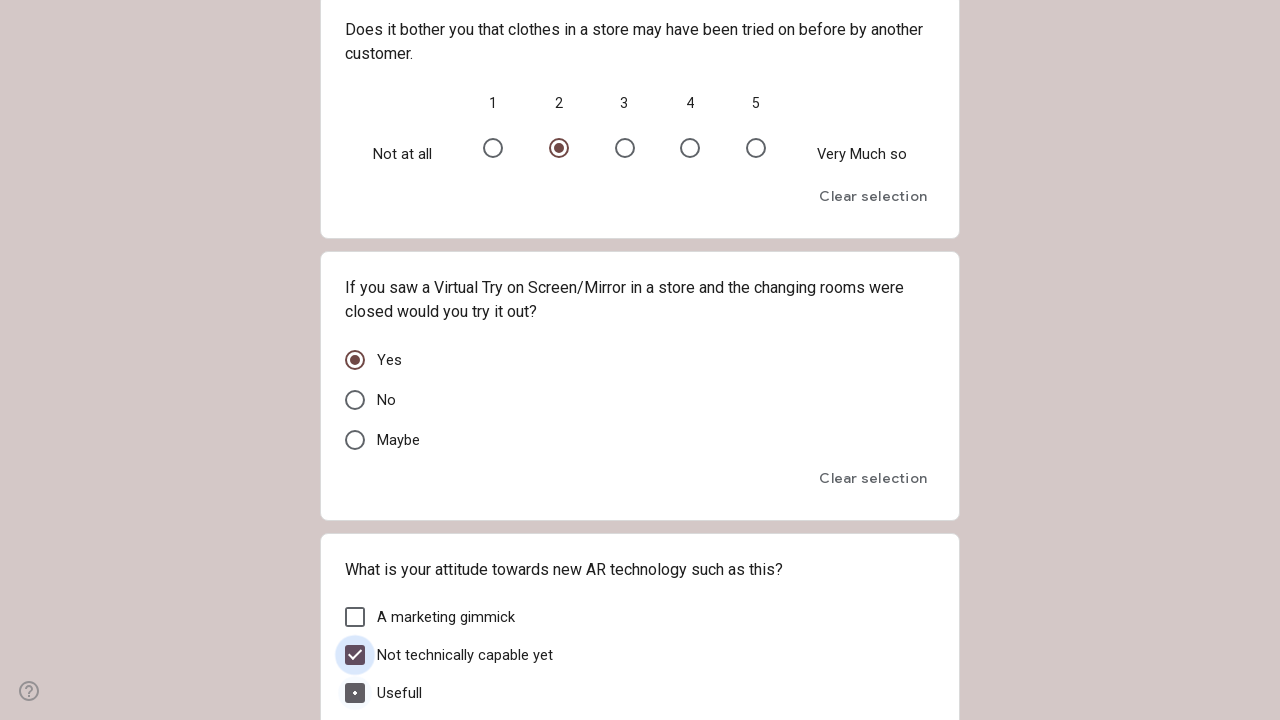

Selected column radio button at index 20
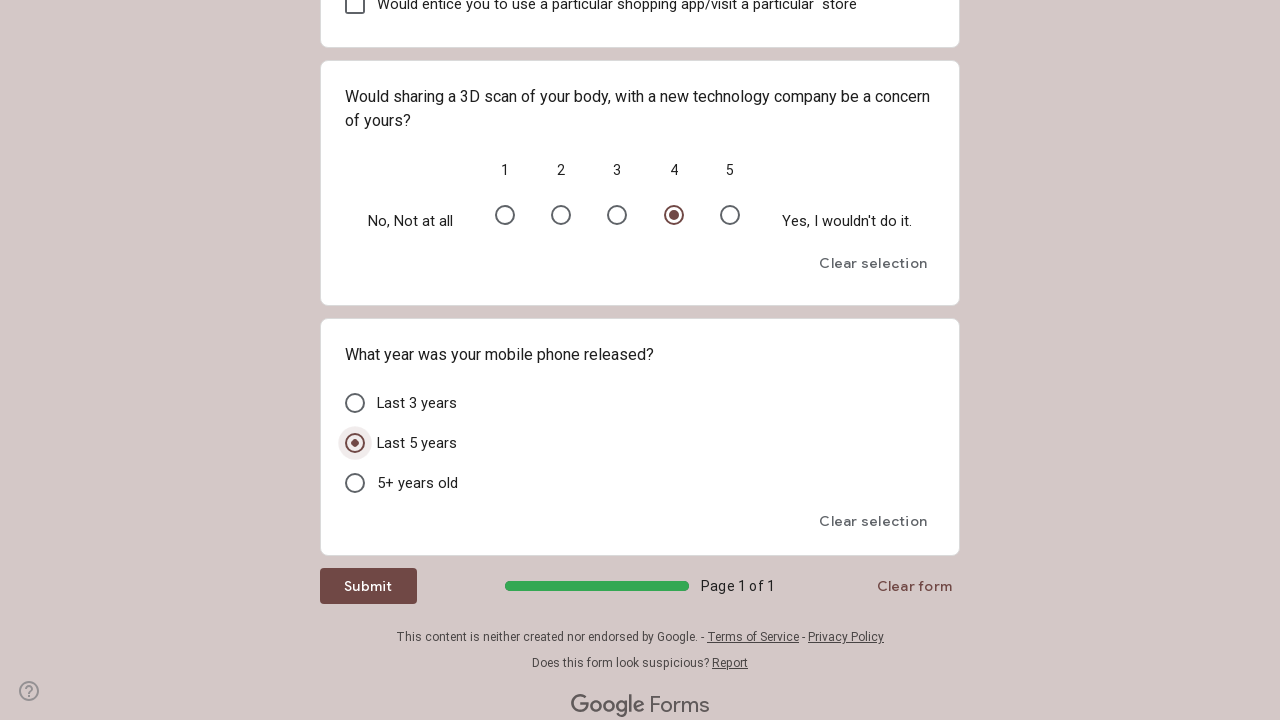

Located submit button
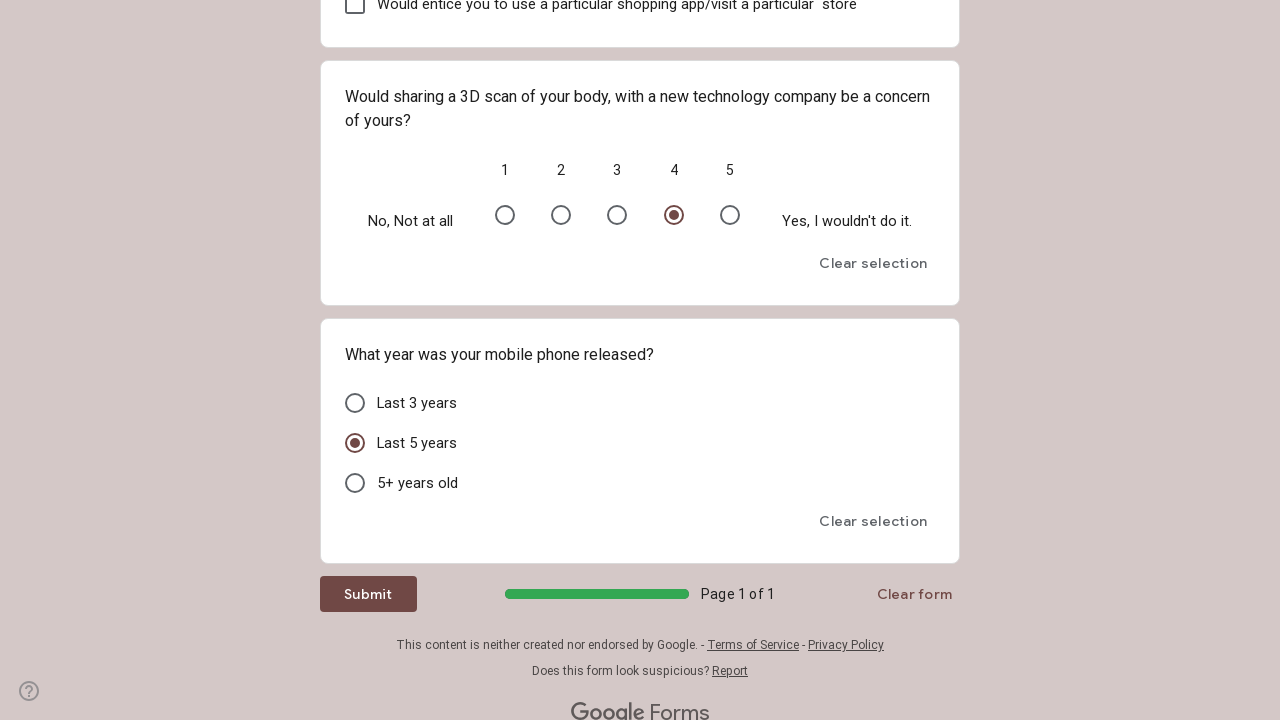

Clicked submit button to submit the form
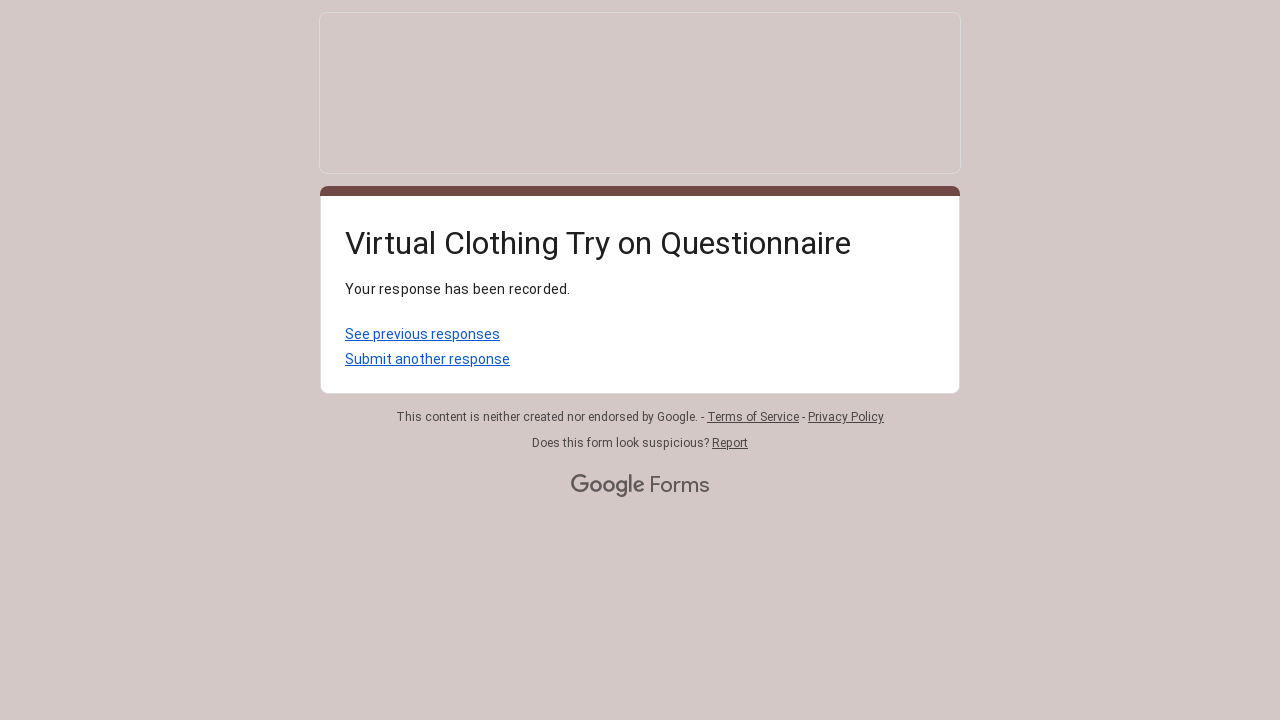

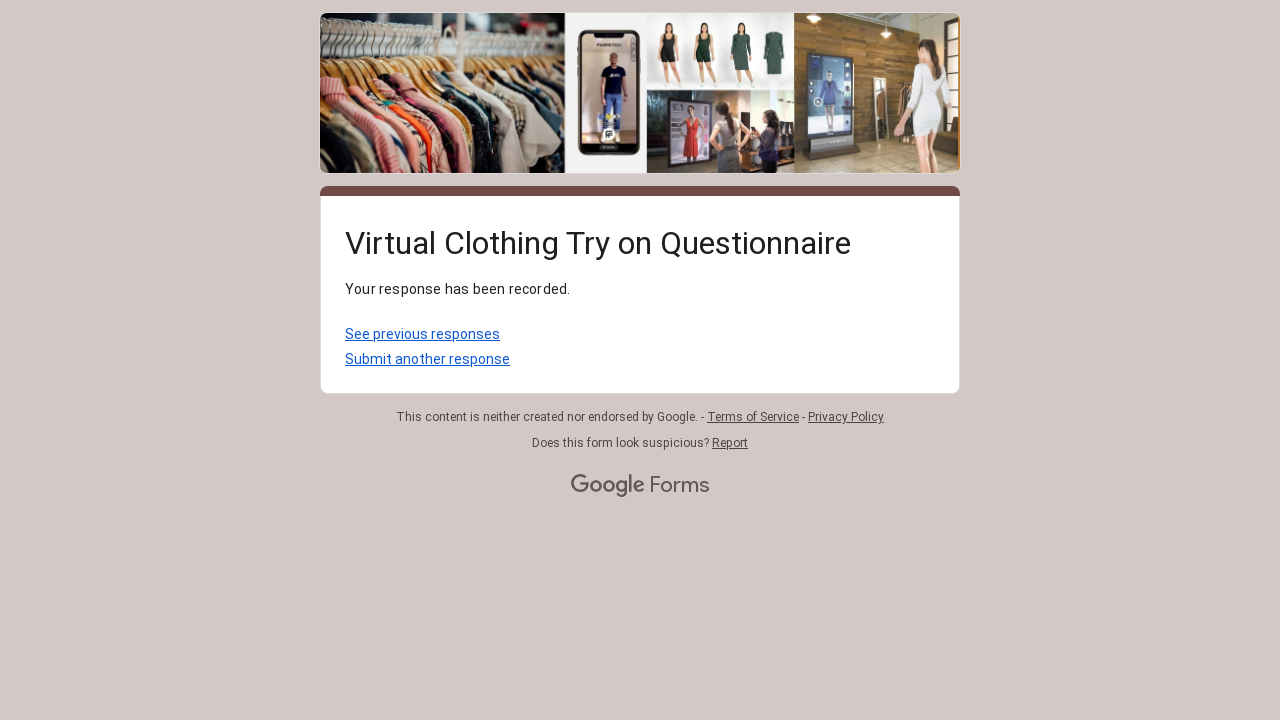